Navigates to a Romanian news website and verifies the page loads by checking the title

Starting URL: https://www.viata-libera.ro/

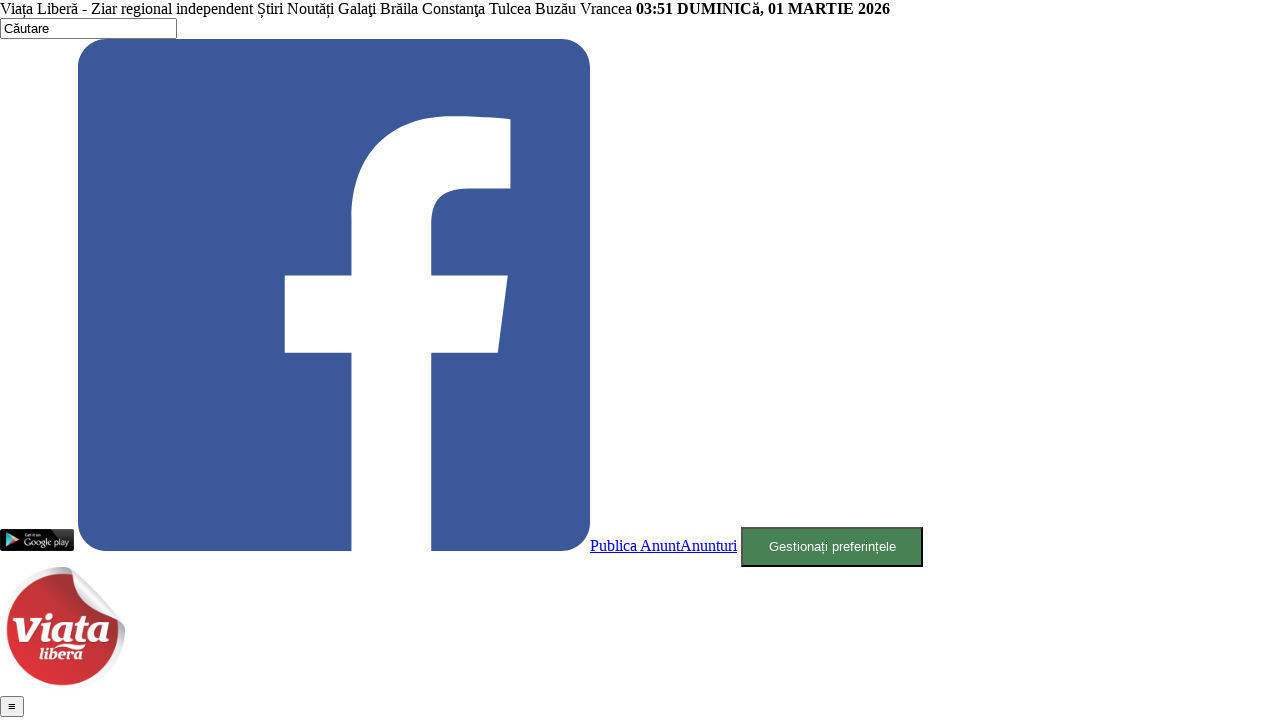

Navigated to https://www.viata-libera.ro/
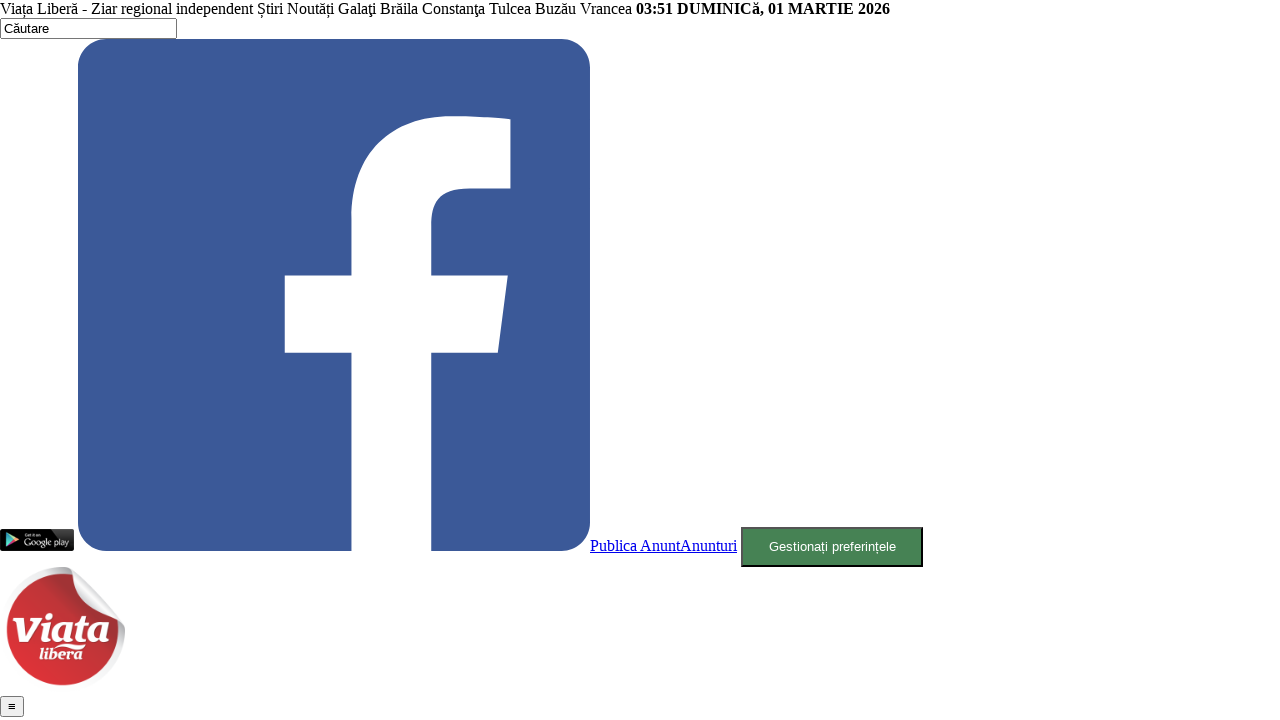

Page DOM content fully loaded
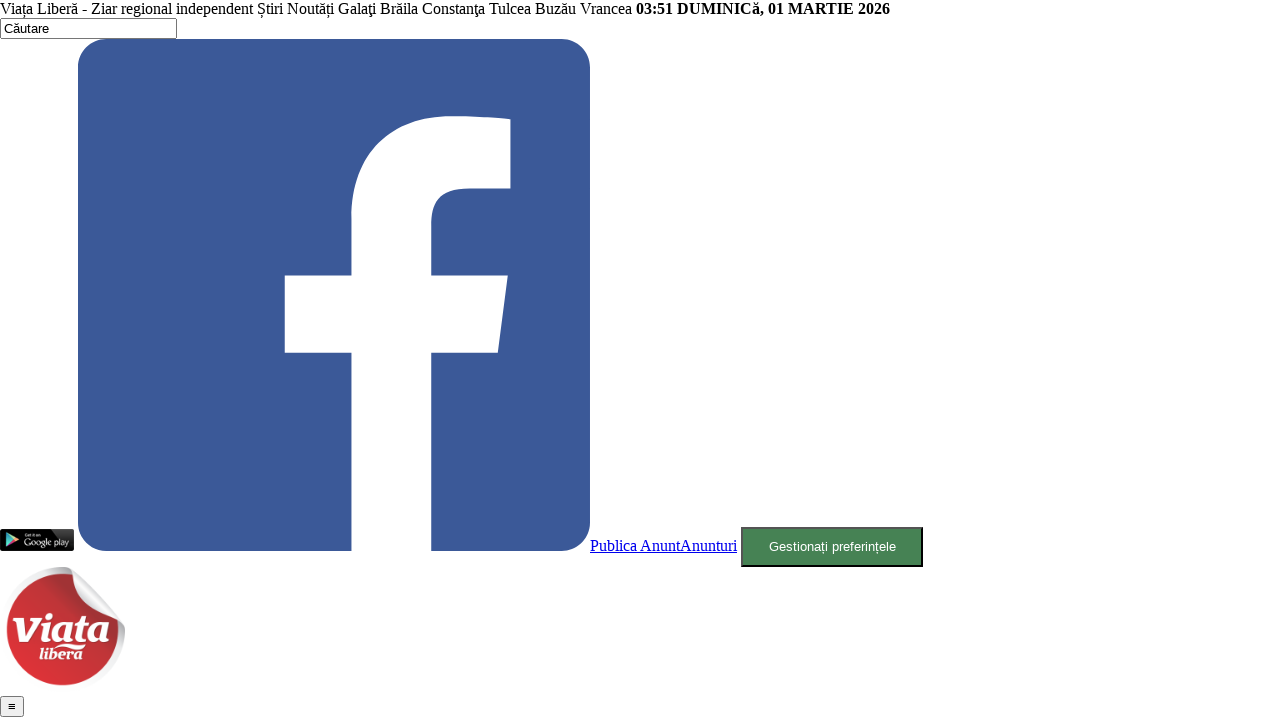

Retrieved page title: Viaţa Liberă Galaţi - Cotidian independent - Ştiri, Noutăţi şi Informaţii on-line din Galaţi - Viaţa Liberă Galaţi
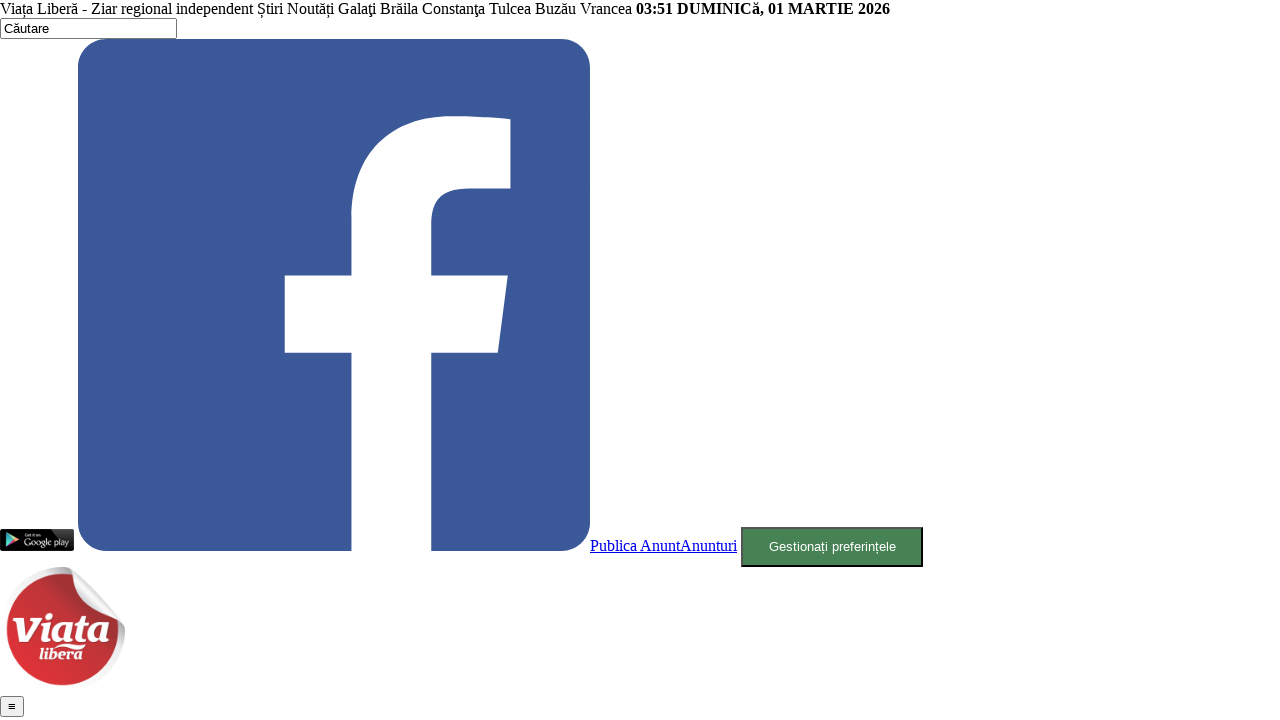

Verified page title is not empty
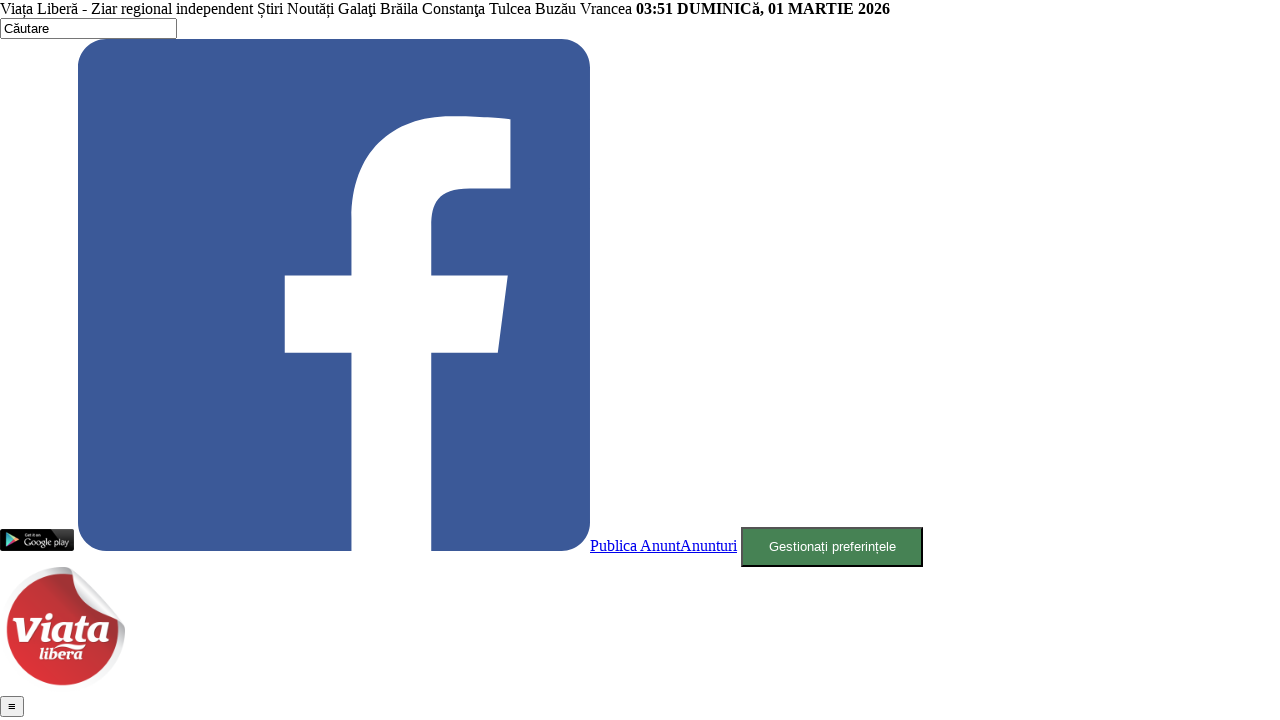

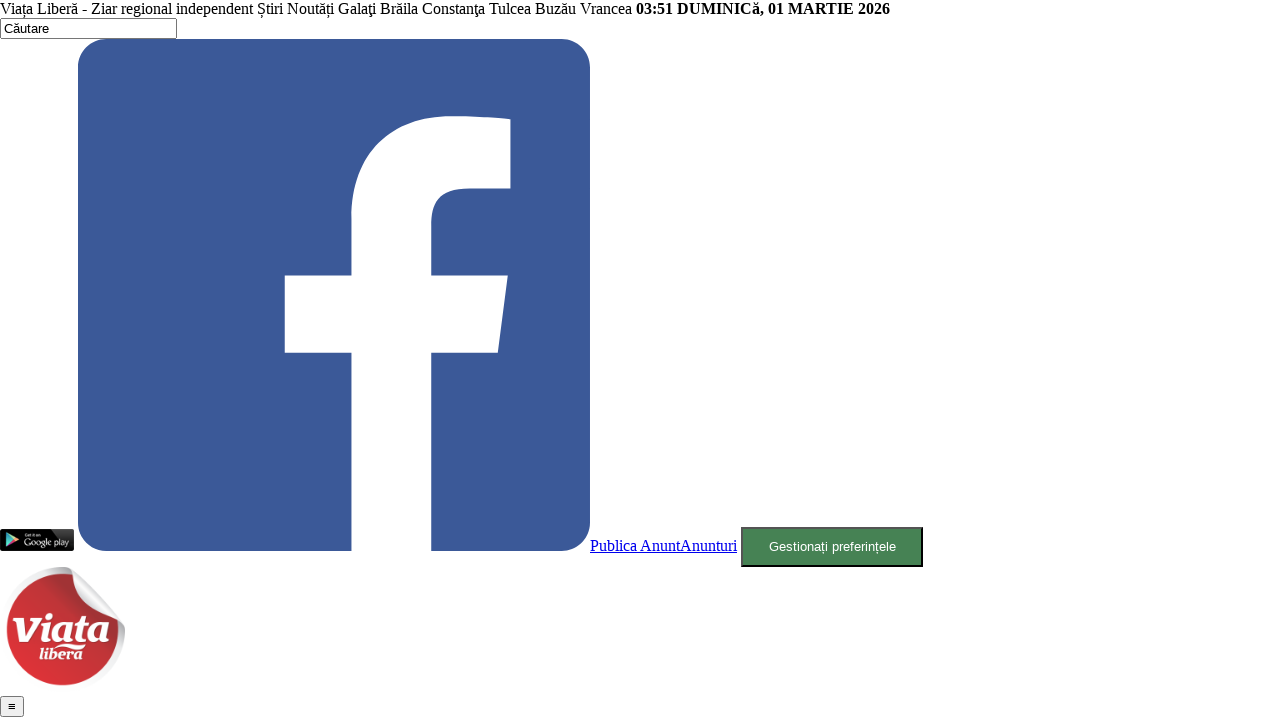